Opens the Rahul Shetty Academy homepage and verifies the page loads by checking the title and URL are accessible.

Starting URL: https://rahulshettyacademy.com

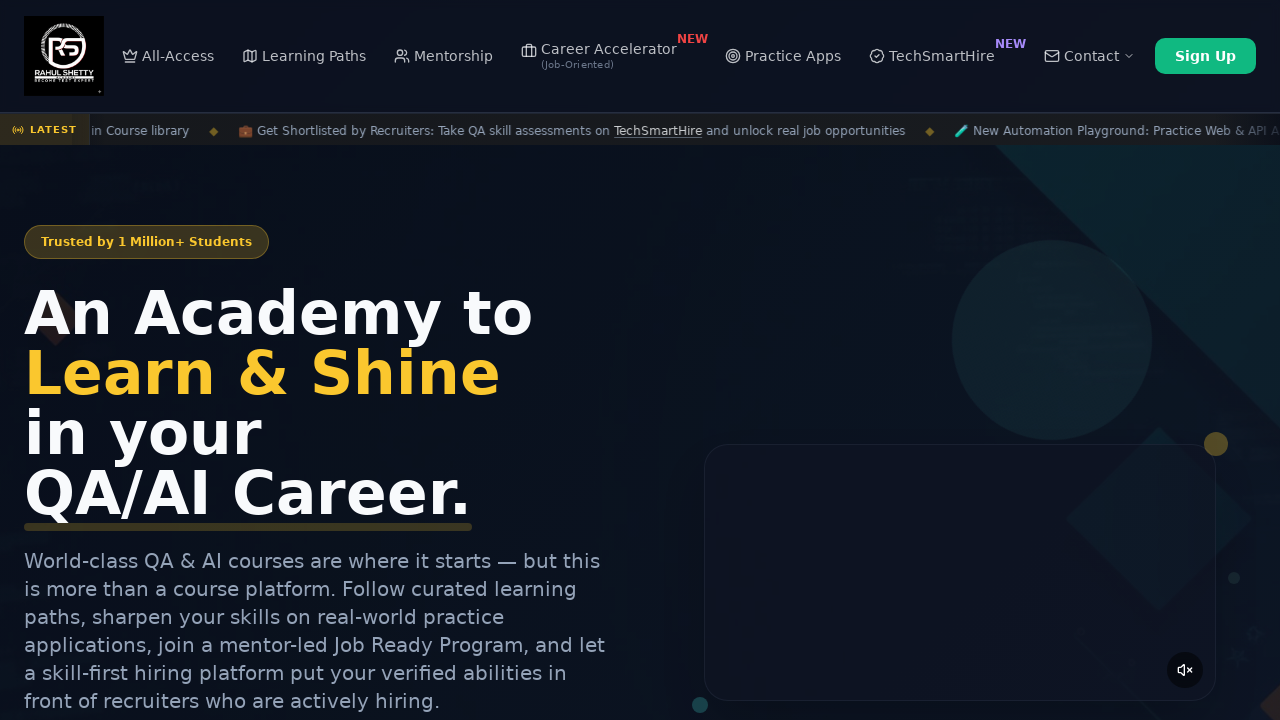

Waited for page to reach domcontentloaded state
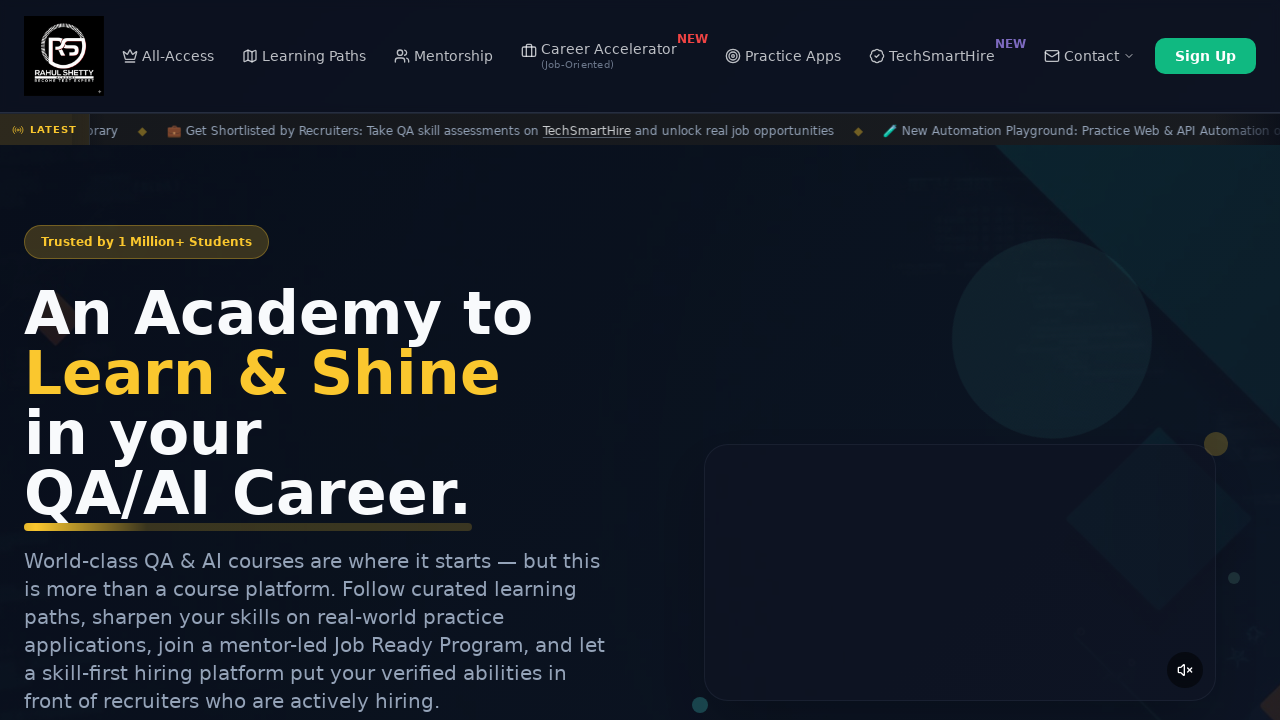

Retrieved page title: Rahul Shetty Academy | QA Automation, Playwright, AI Testing & Online Training
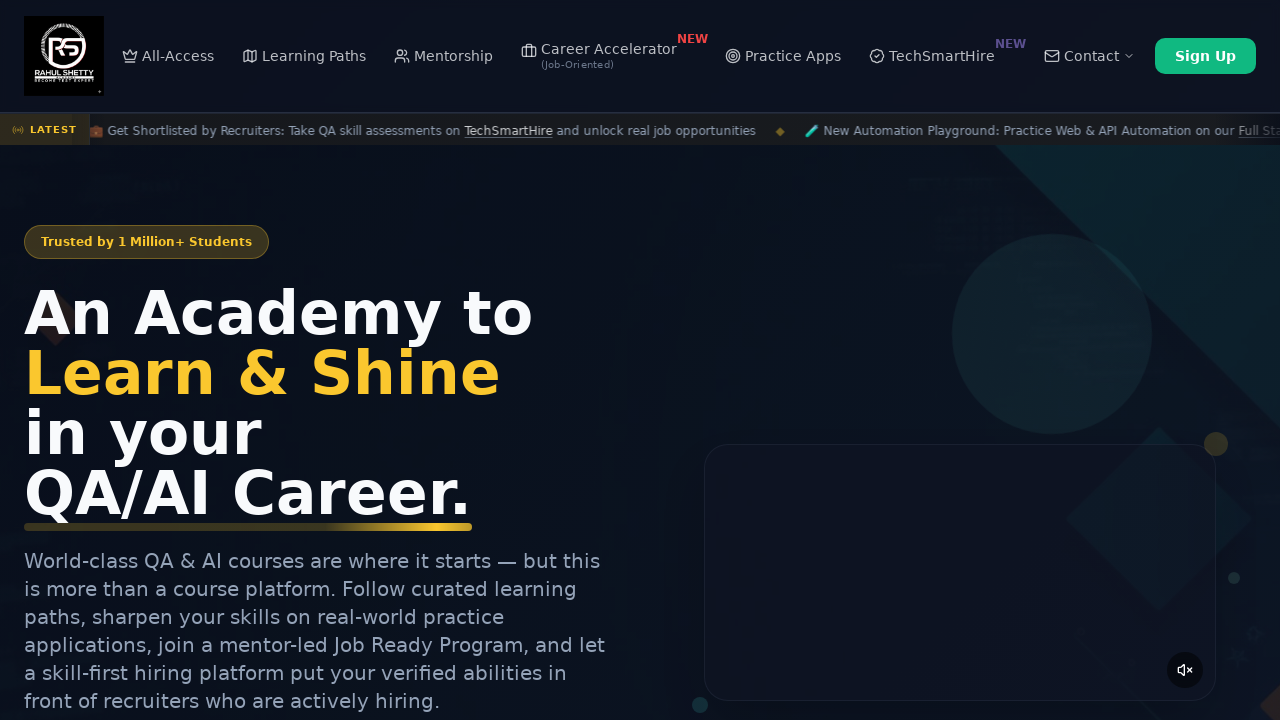

Retrieved current URL: https://rahulshettyacademy.com/
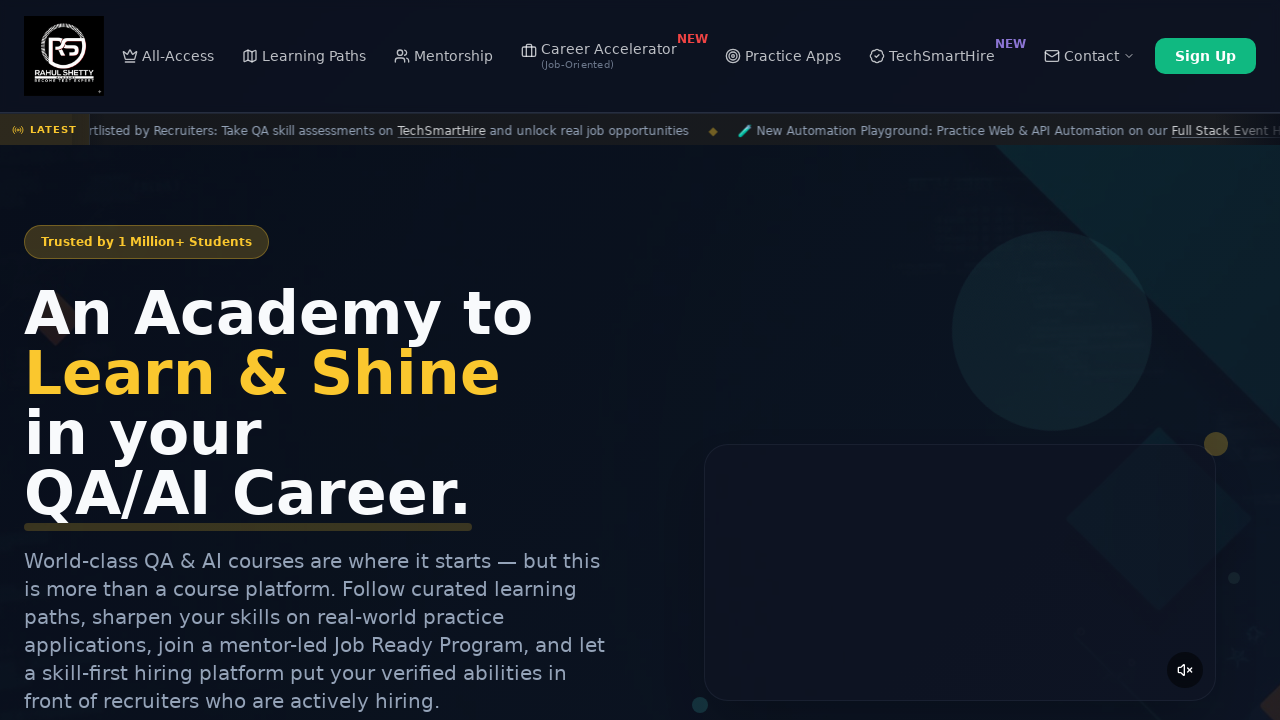

Verified page title is not None
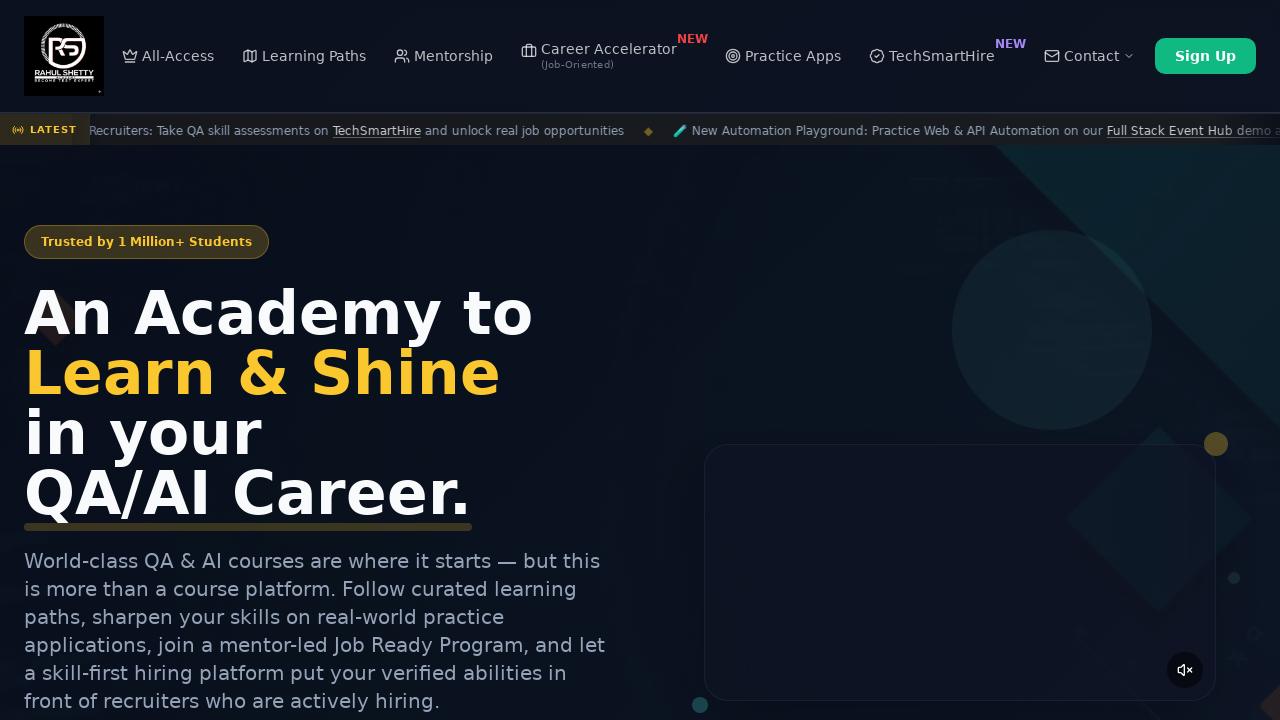

Verified 'rahulshettyacademy' is present in current URL
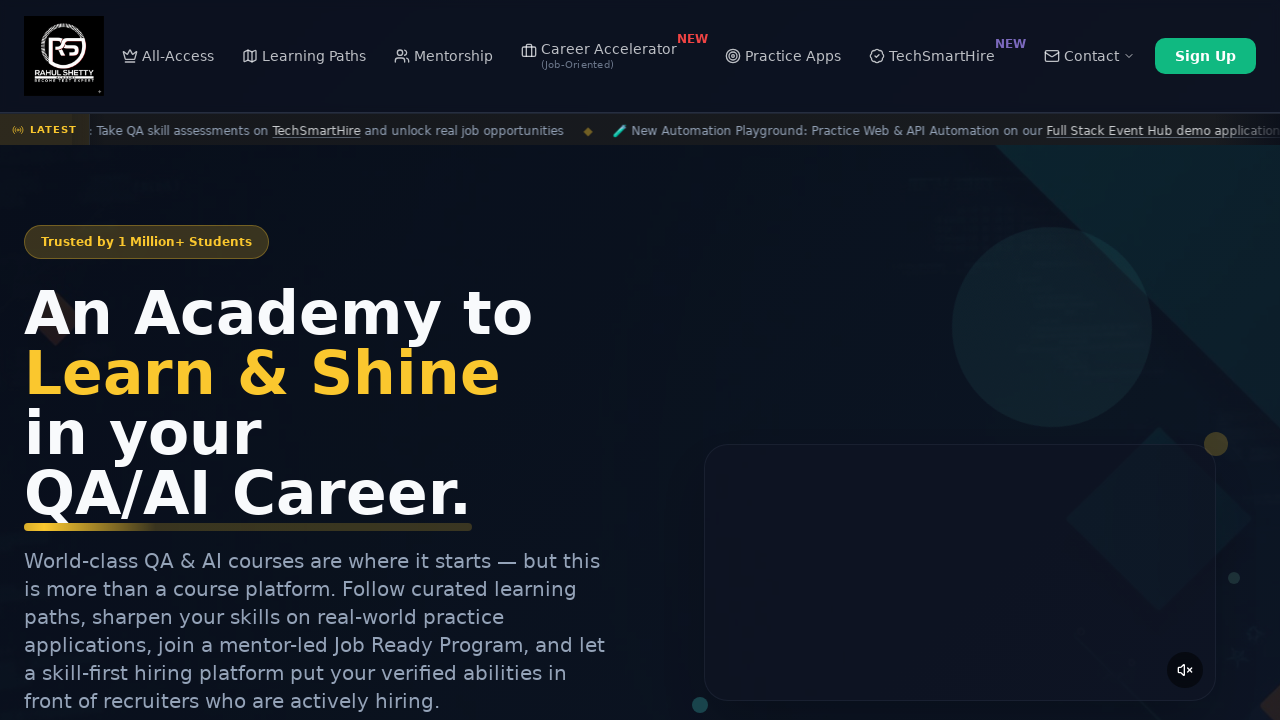

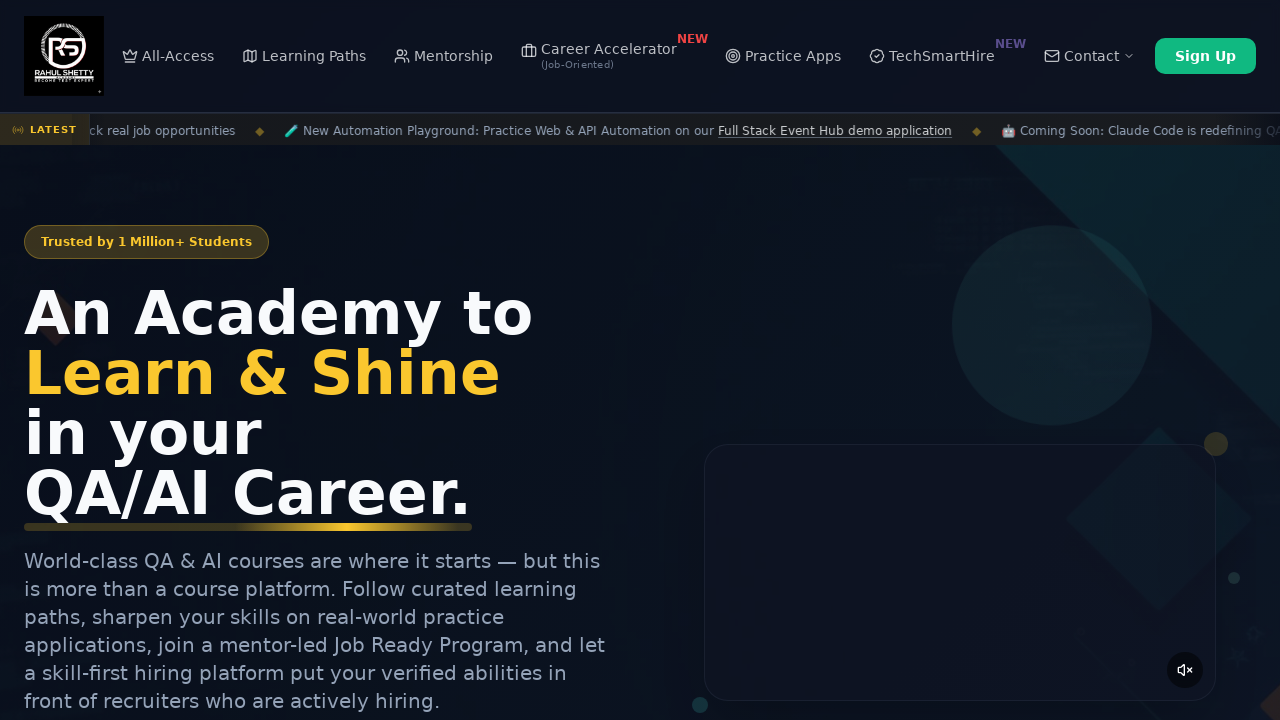